Tests JavaScript confirm dialog by triggering a confirm dialog, dismissing it, and verifying the result

Starting URL: https://the-internet.herokuapp.com/javascript_alerts

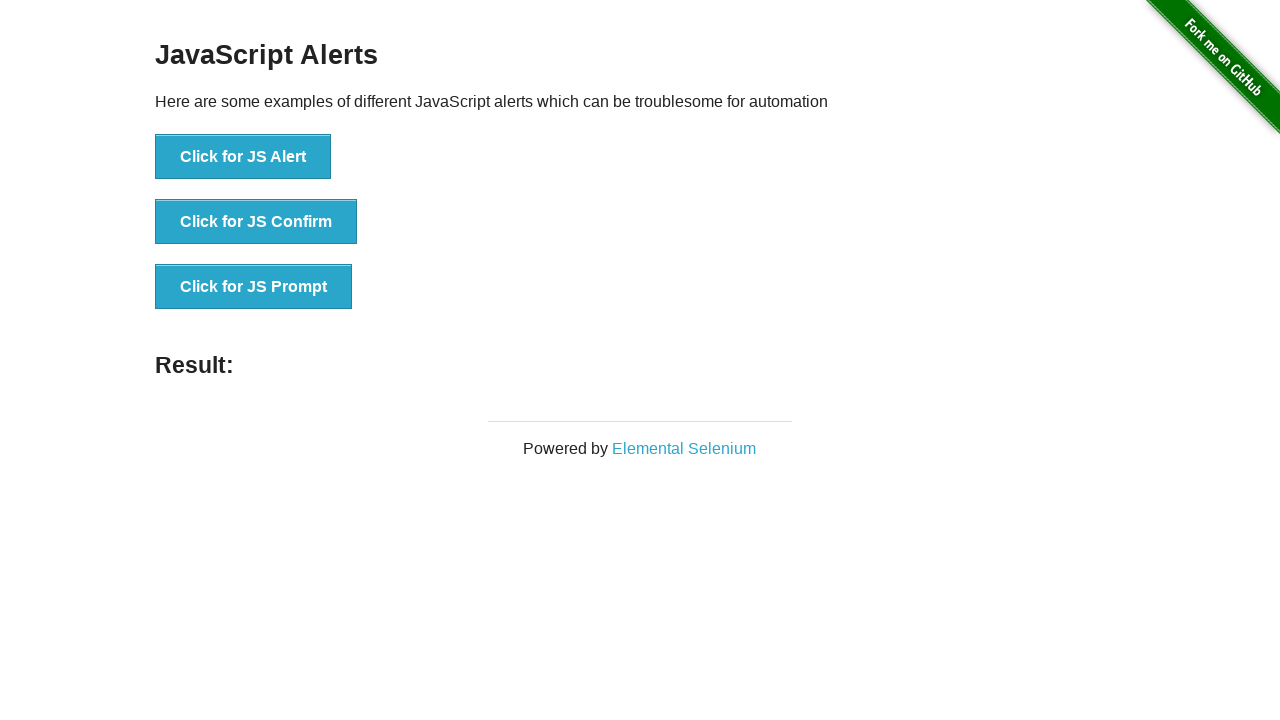

Set up dialog handler to dismiss confirm dialog
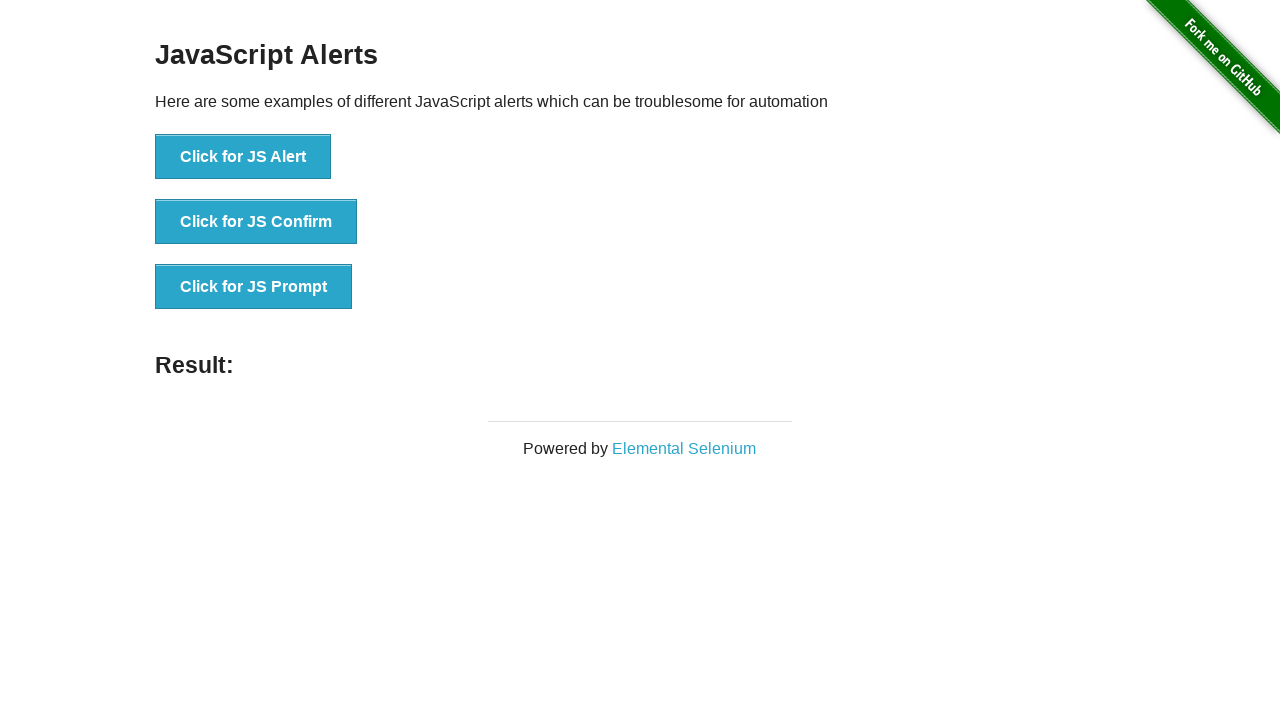

Clicked button to trigger JavaScript confirm dialog at (256, 222) on button[onclick='jsConfirm()']
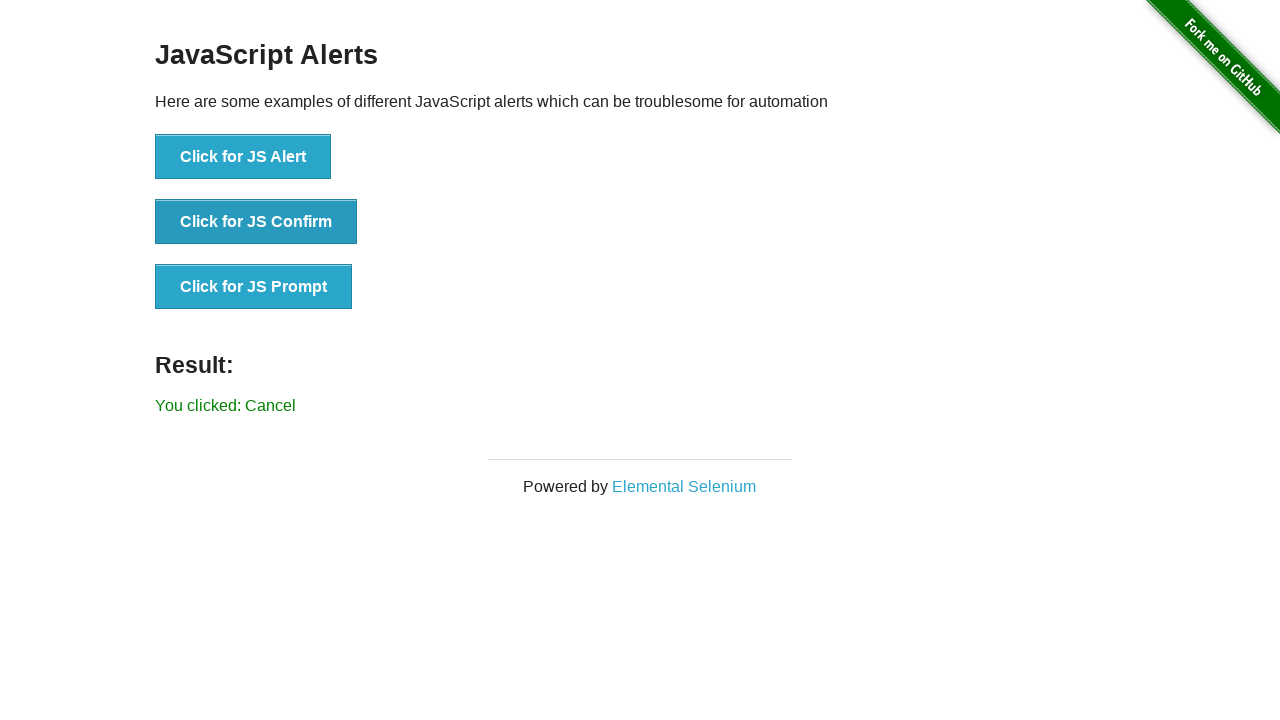

Verified result message shows 'You clicked: Cancel'
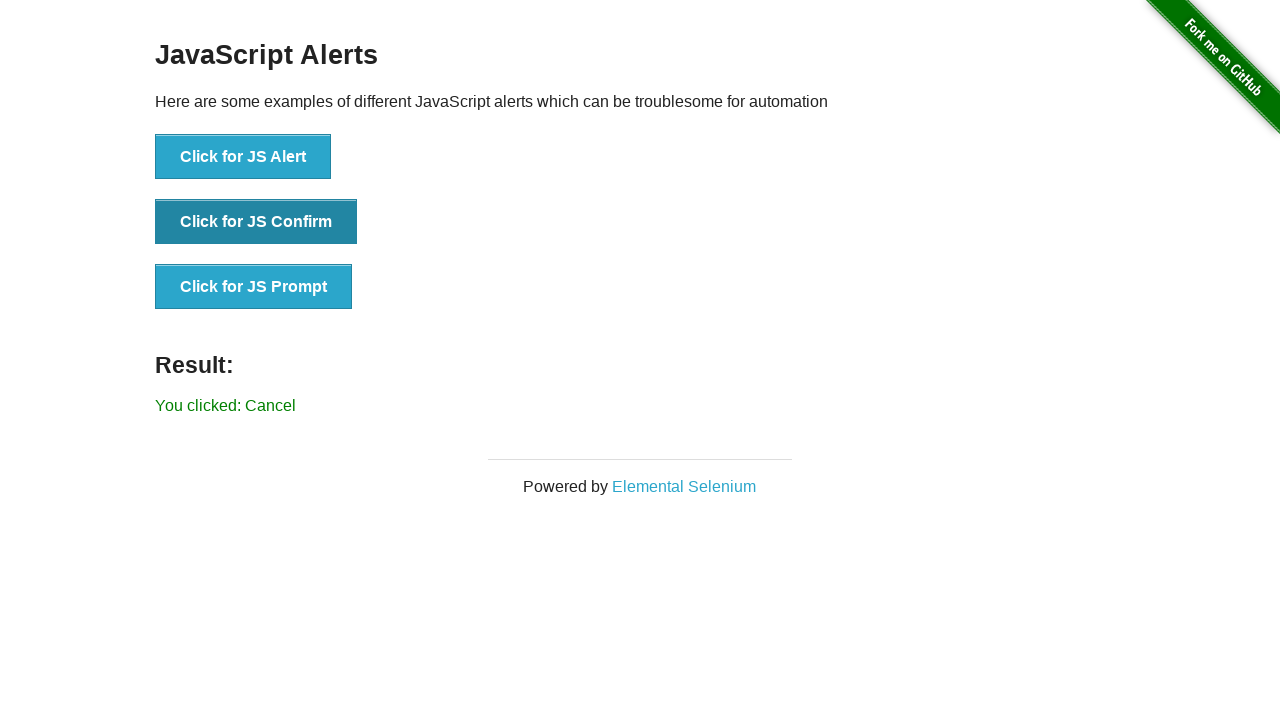

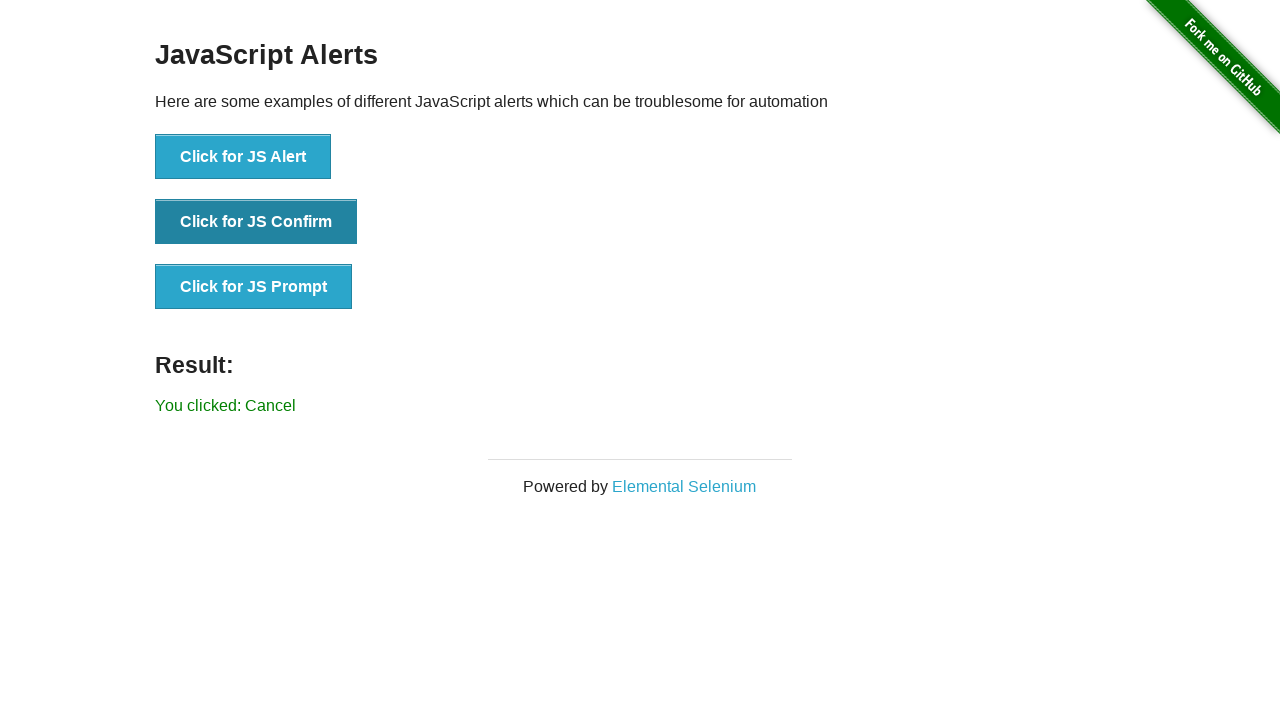